Tests clicking the 'Watch on YouTube' button and verifies it navigates to the correct YouTube channel

Starting URL: https://dima731515.github.io/hakaton/html/

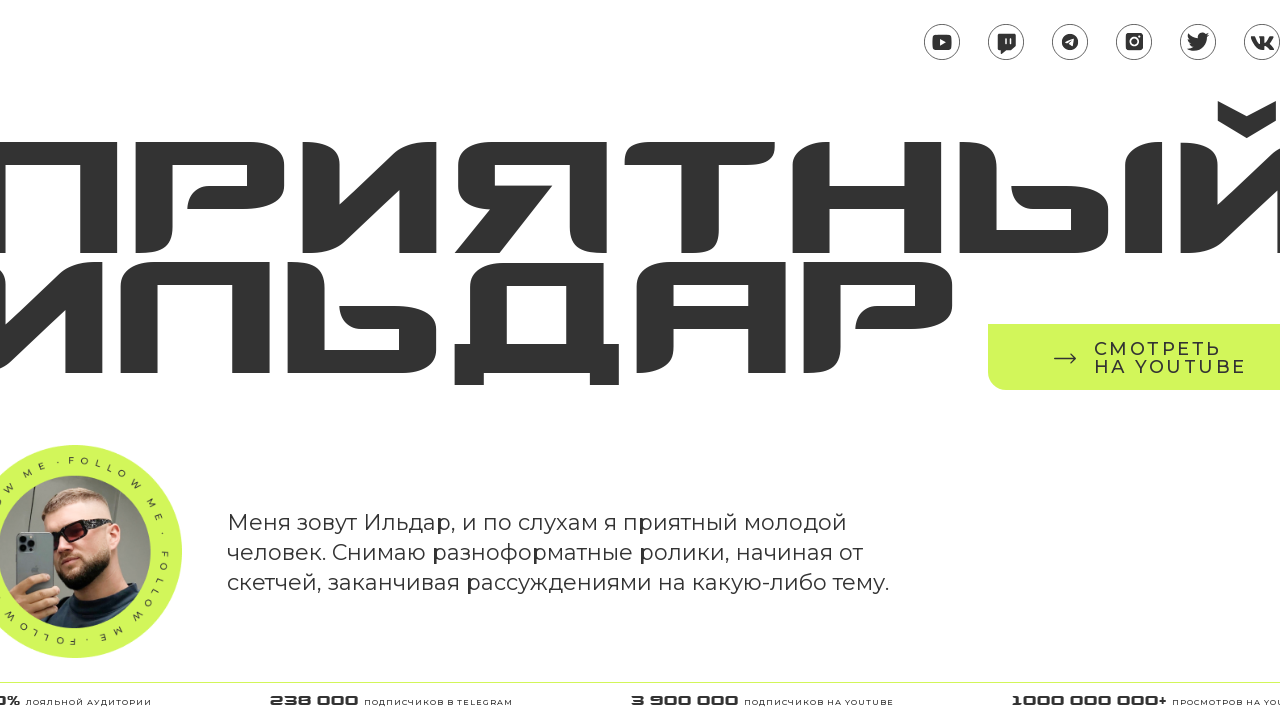

Clicked 'Watch on YouTube' button and new page opened at (1170, 358) on body > main > section.hero.hero_desctop.container > a > div > p
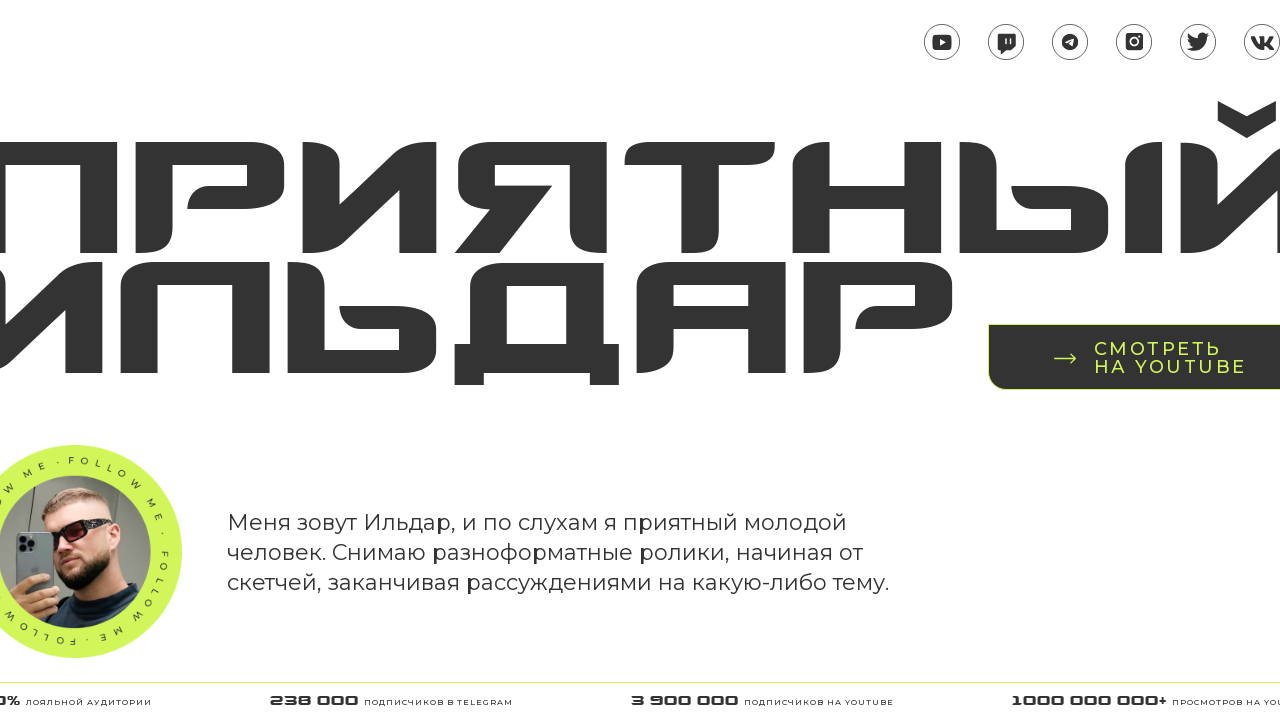

New YouTube page loaded
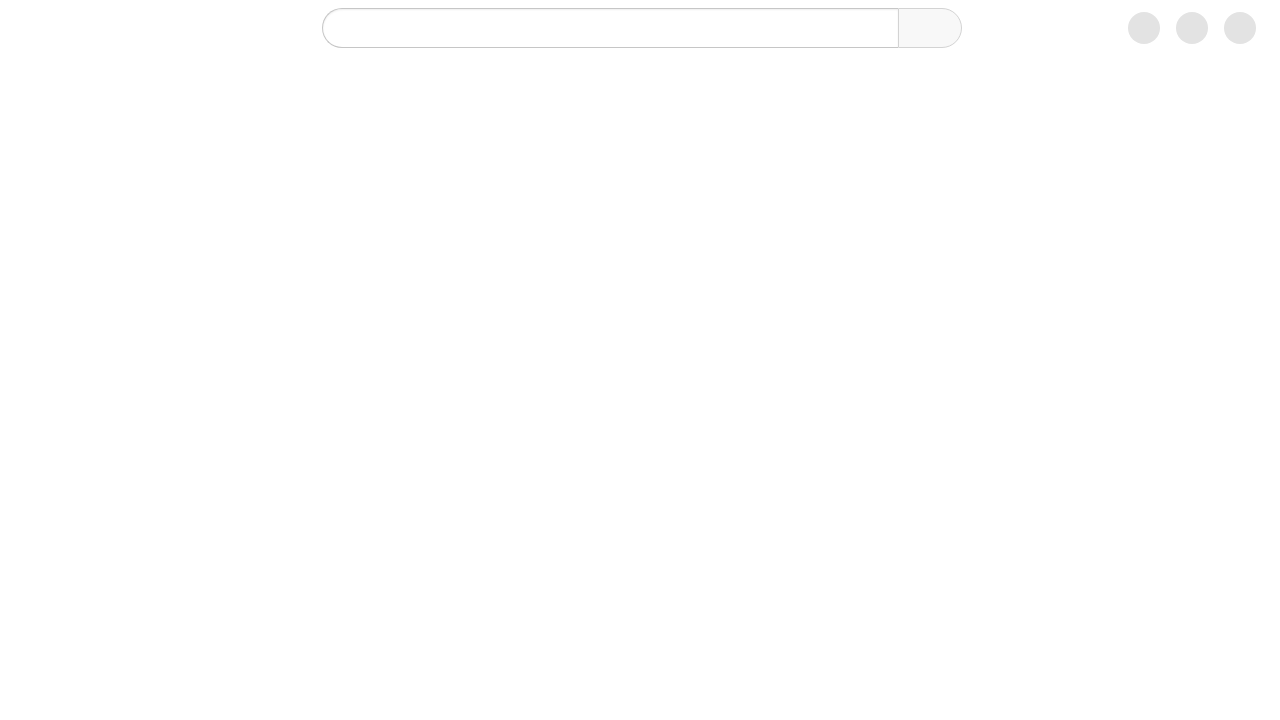

Verified new page navigated to correct YouTube channel: https://www.youtube.com/@pleasantildar
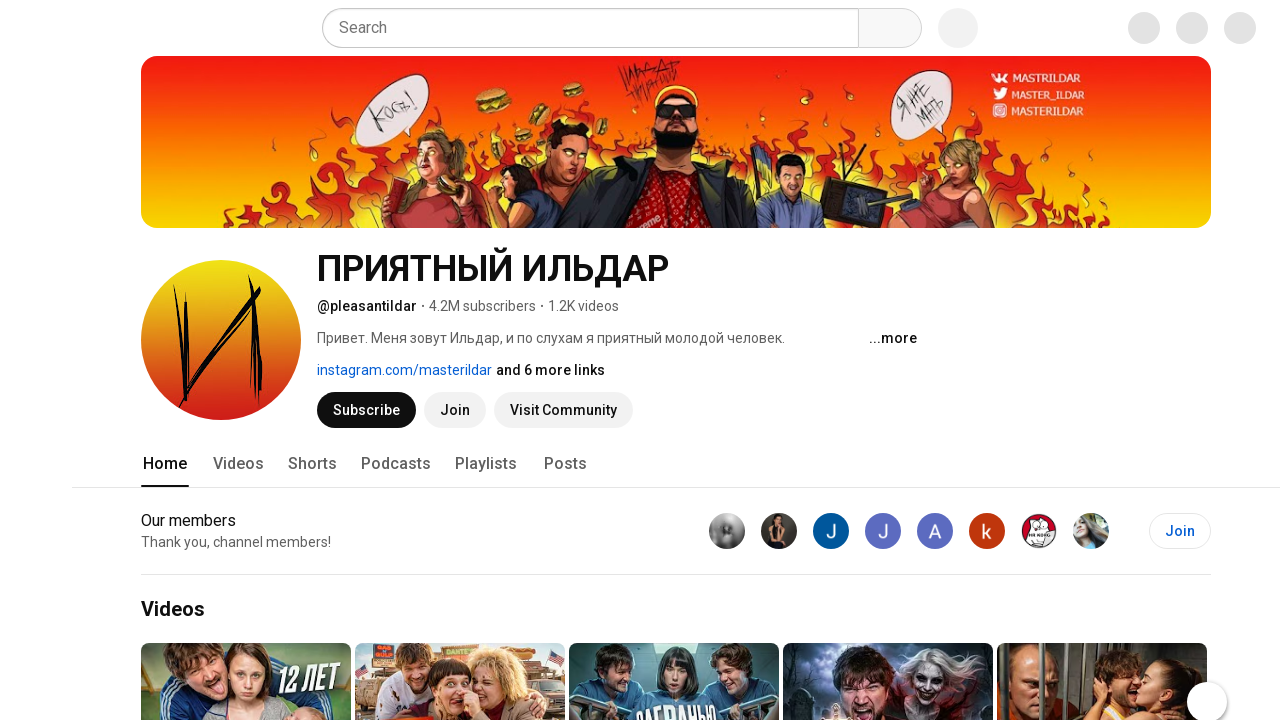

Closed YouTube page
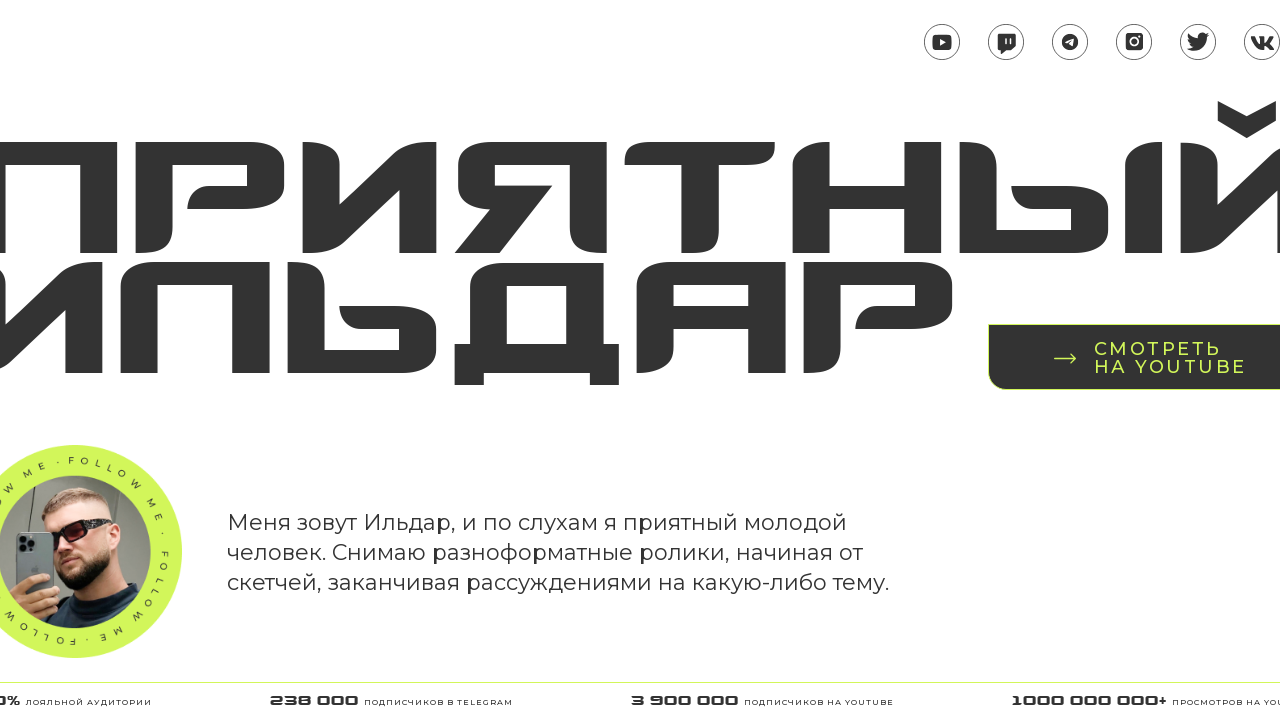

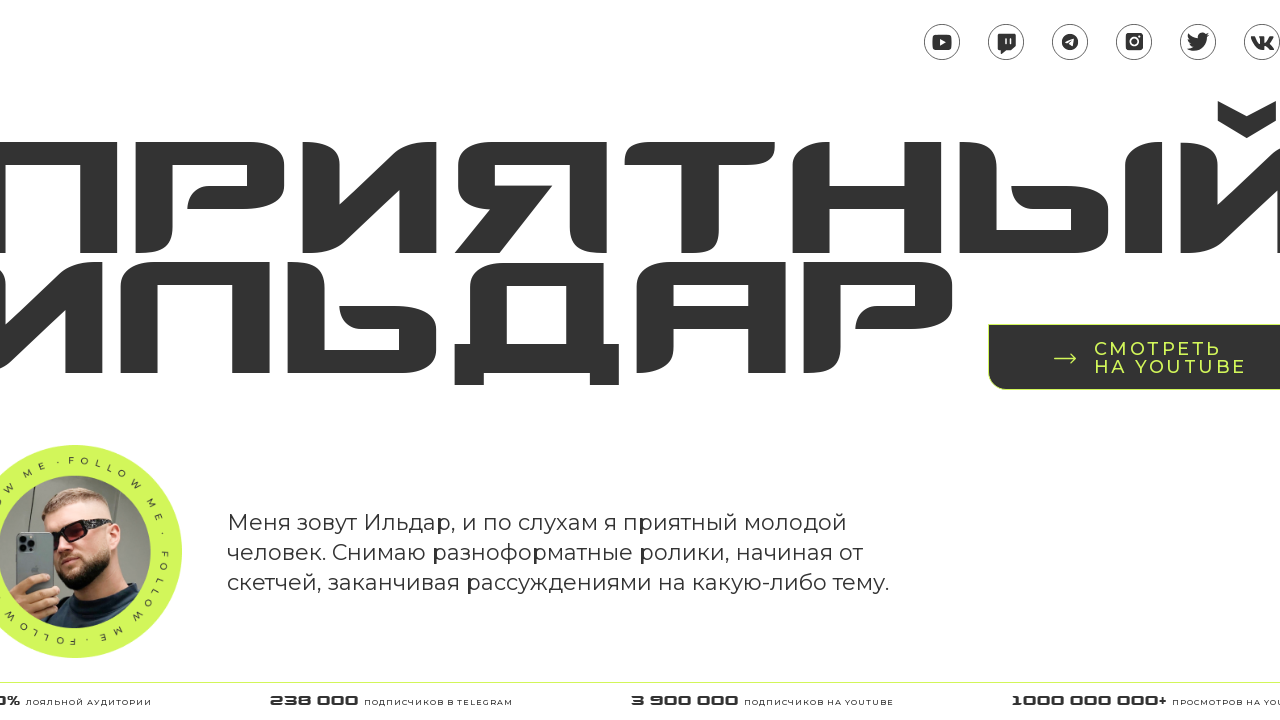